Tests creating an ARK identifier by filling out the target URL, who, what, and when fields and submitting the form

Starting URL: https://ezid.cdlib.org

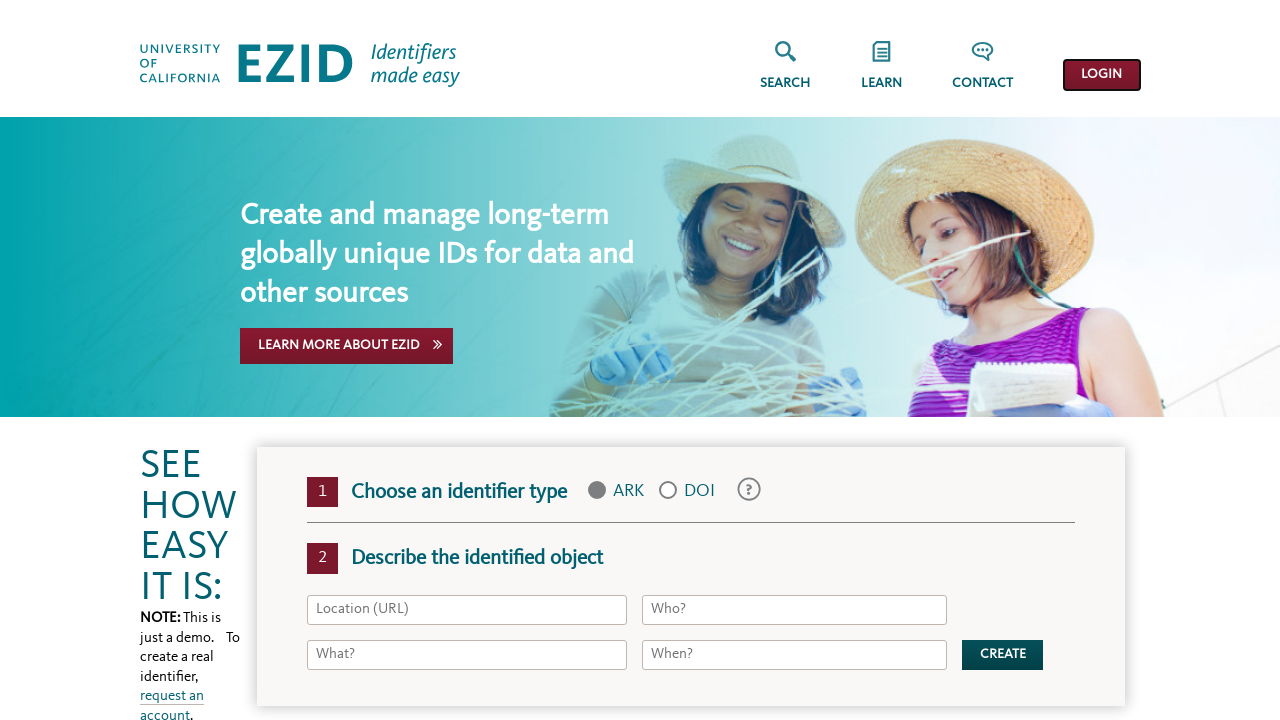

Filled target URL field with 'https://google.com' on #target
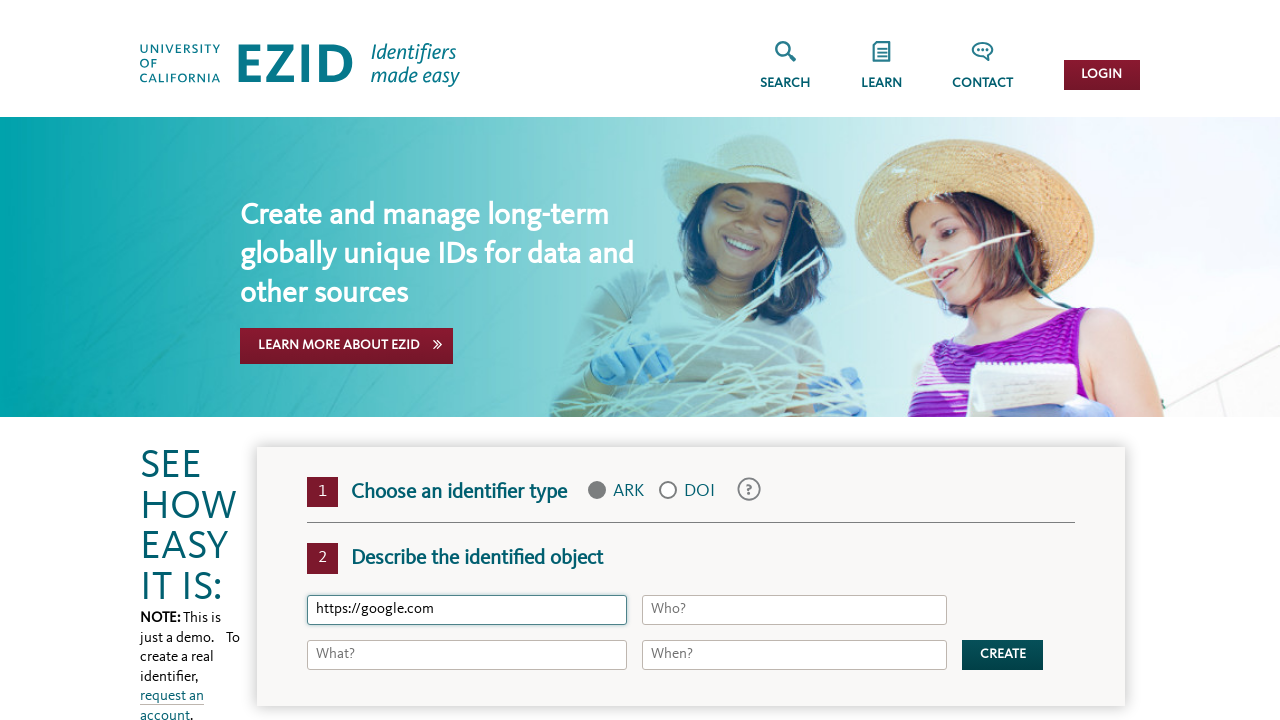

Filled ERC who field with 'test ark who' on #erc\.who
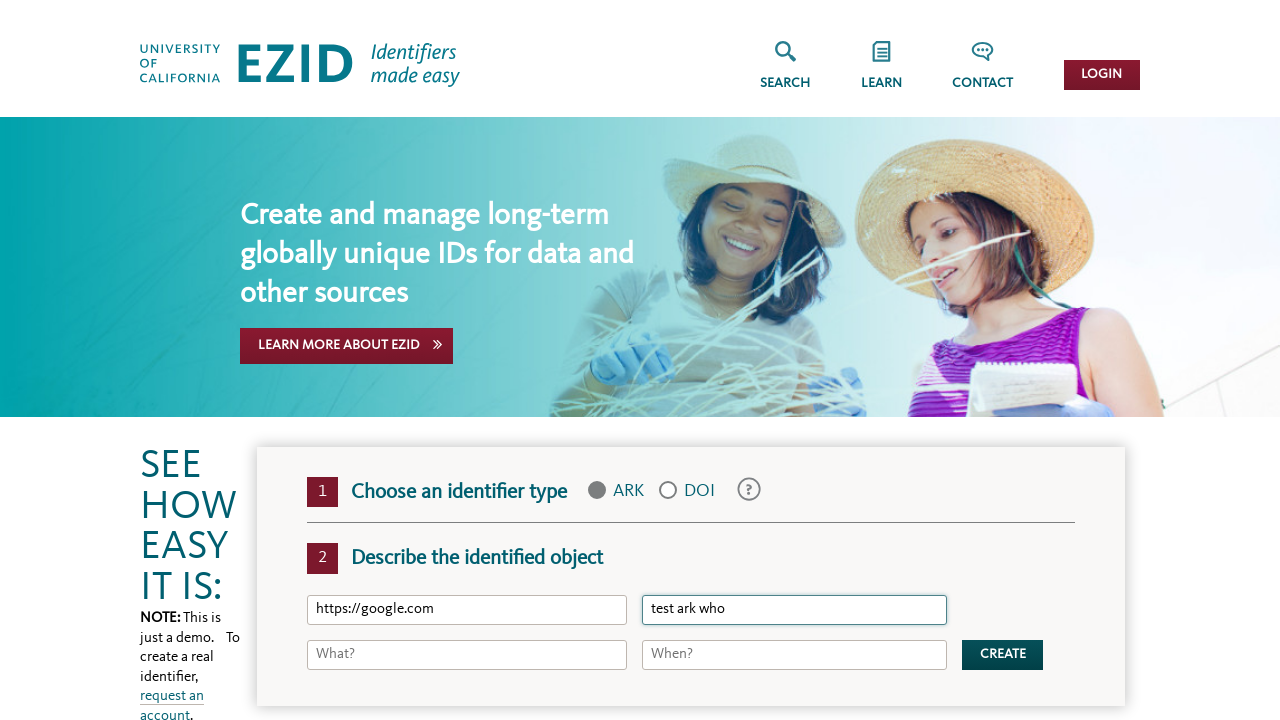

Filled ERC what field with 'test ark what' on #erc\.what
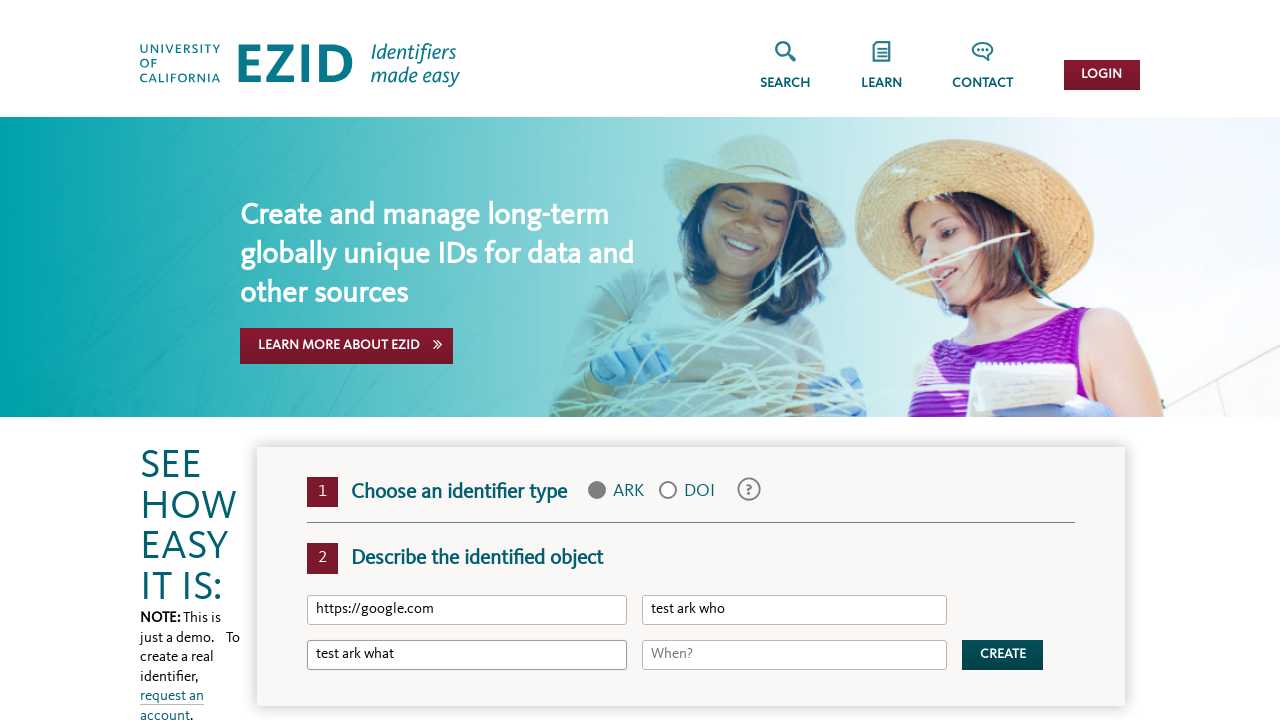

Filled ERC when field with '2024' on #erc\.when
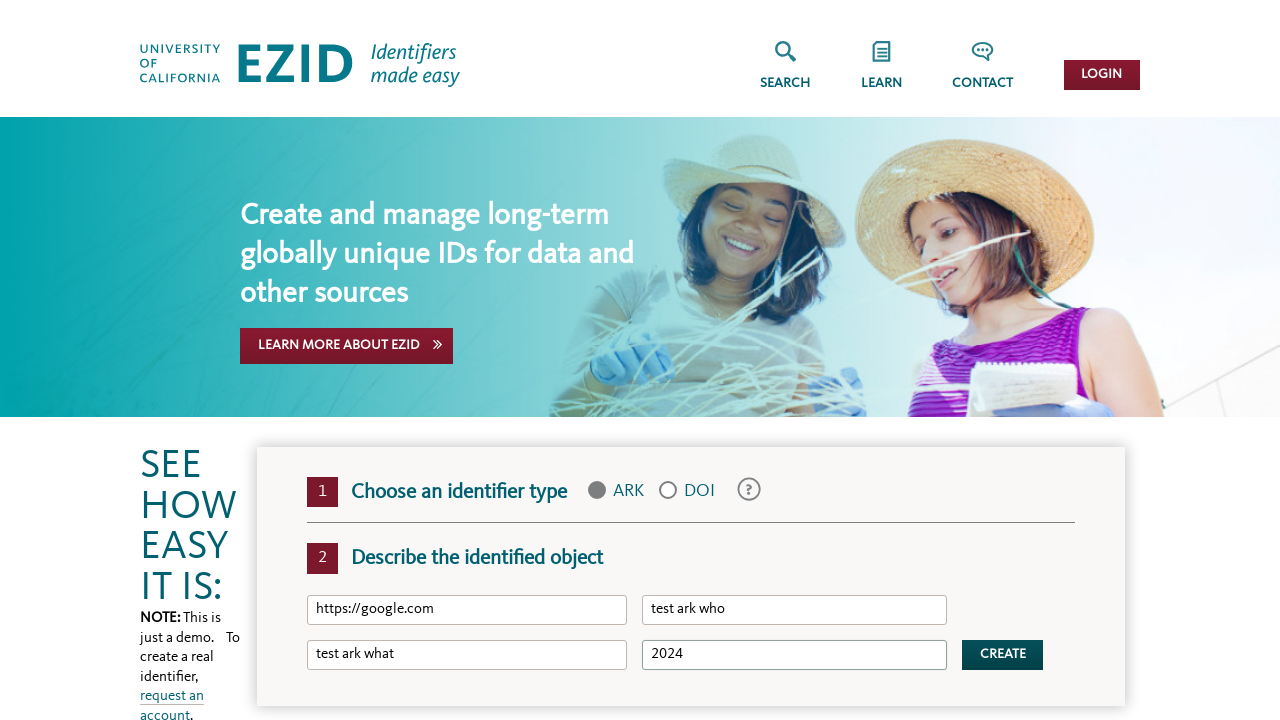

Clicked primary button to create ARK identifier at (1003, 655) on button.home__button-primary
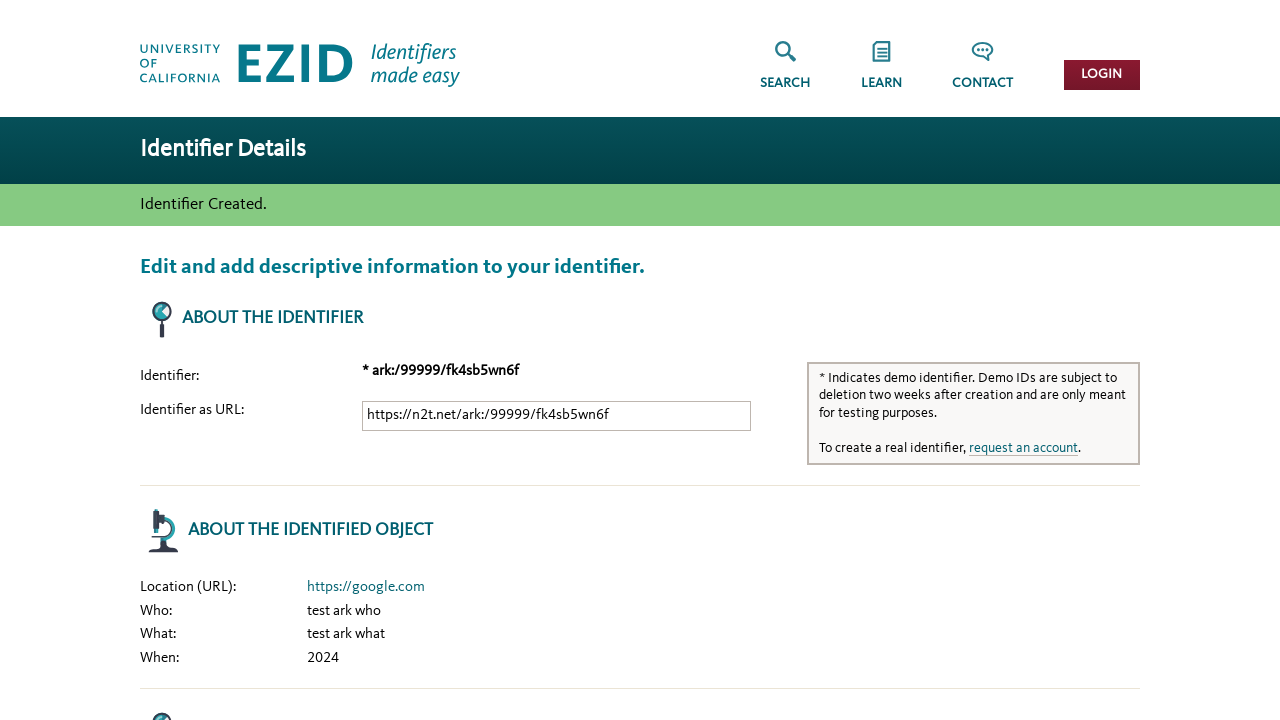

Success alert appeared after ARK creation
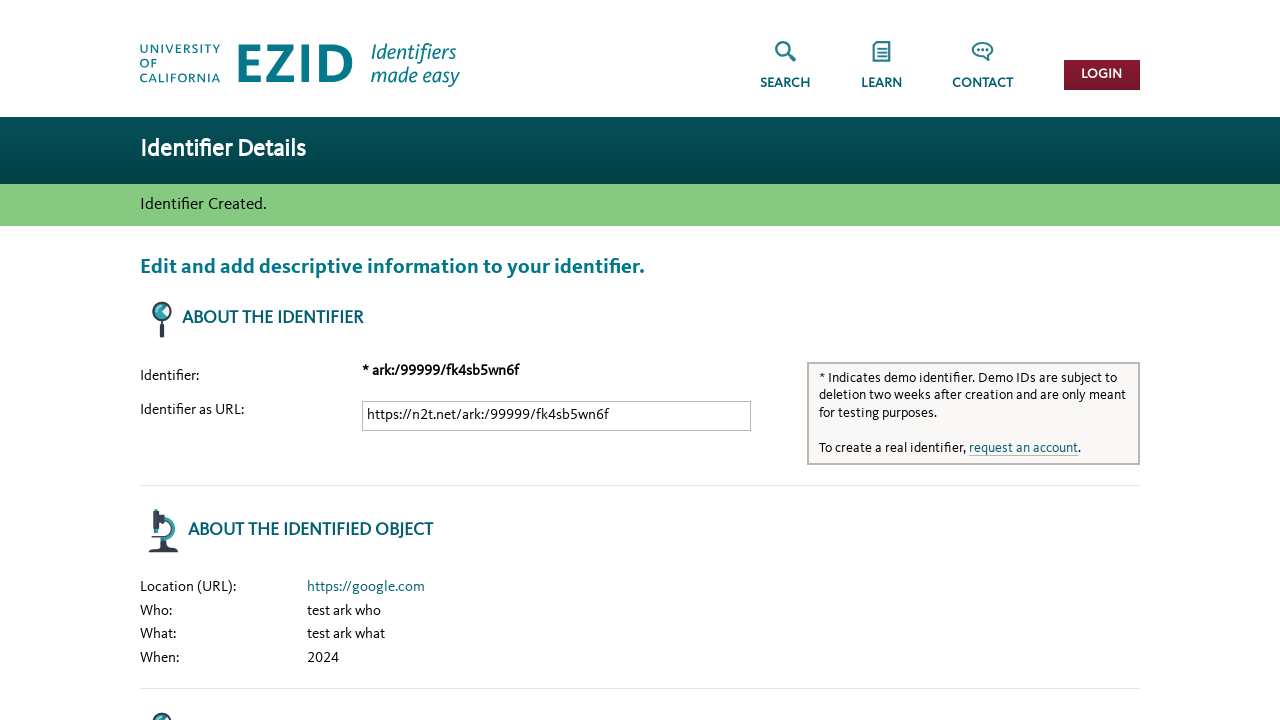

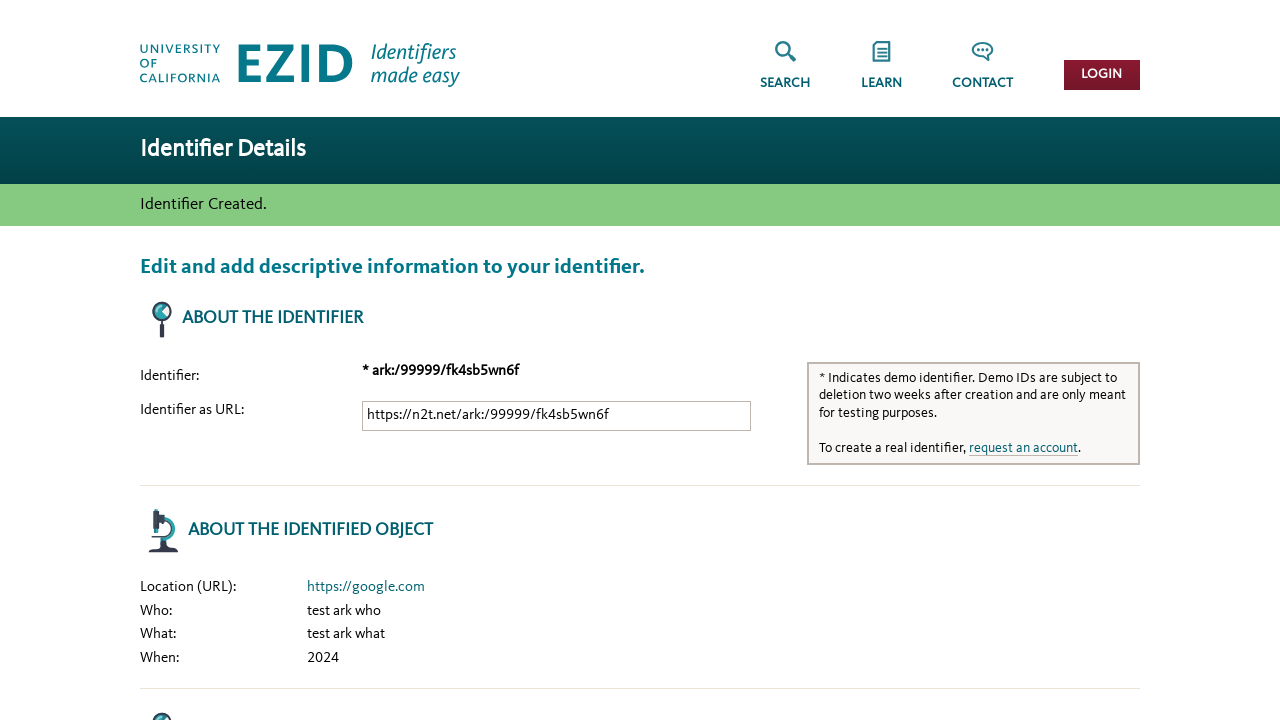